Tests drag and drop functionality by dragging an element from a source location and dropping it onto a target destination element

Starting URL: https://demoqa.com/droppable

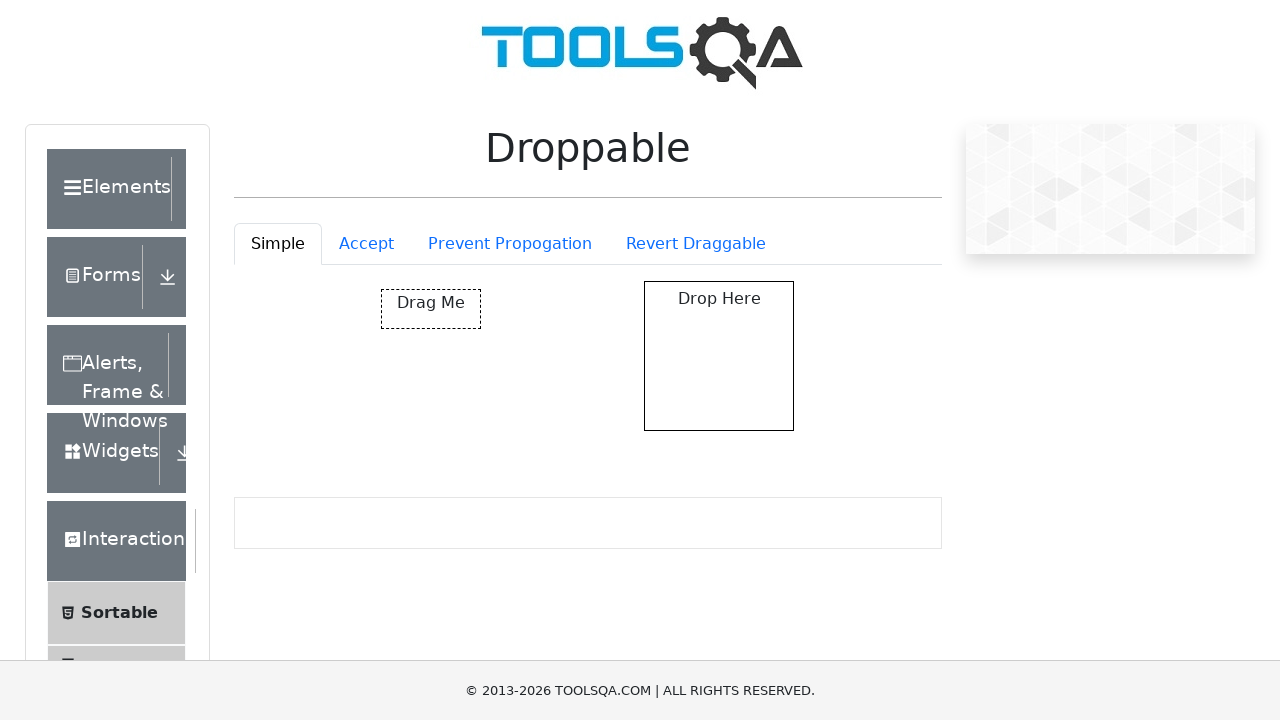

Navigated to drag and drop demo page
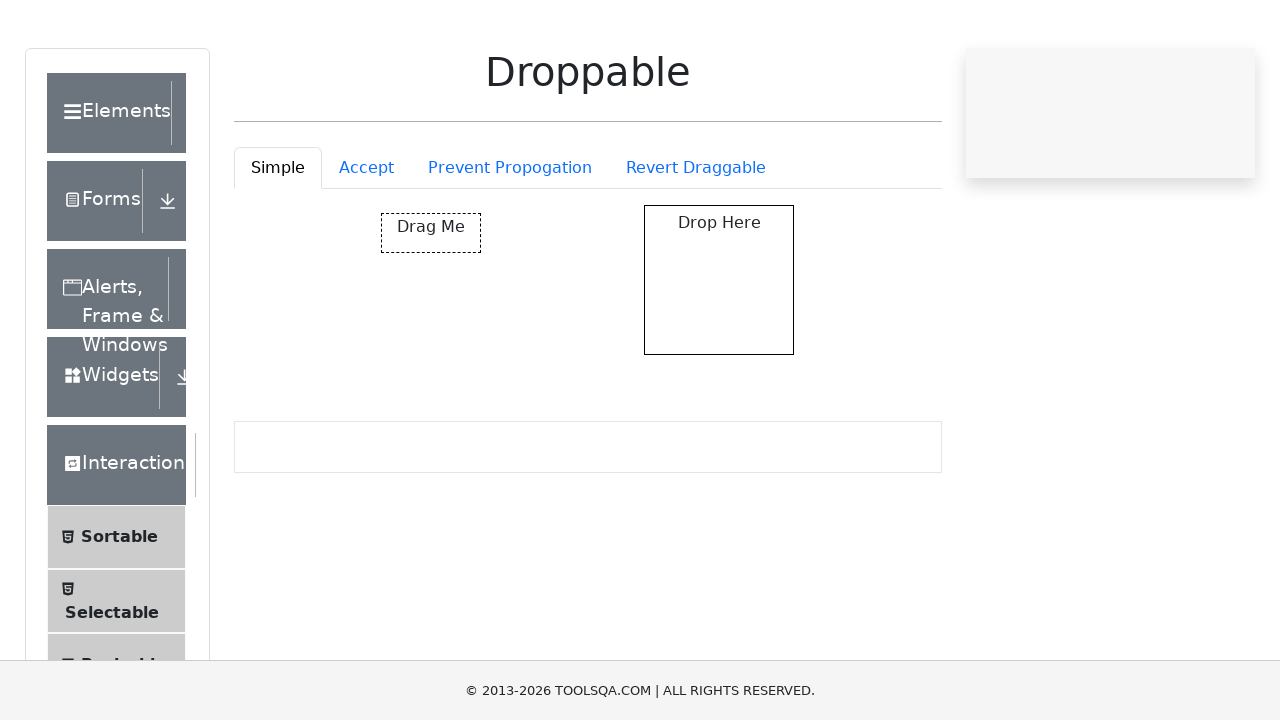

Dragged #draggable element and dropped it onto #droppable target at (719, 356)
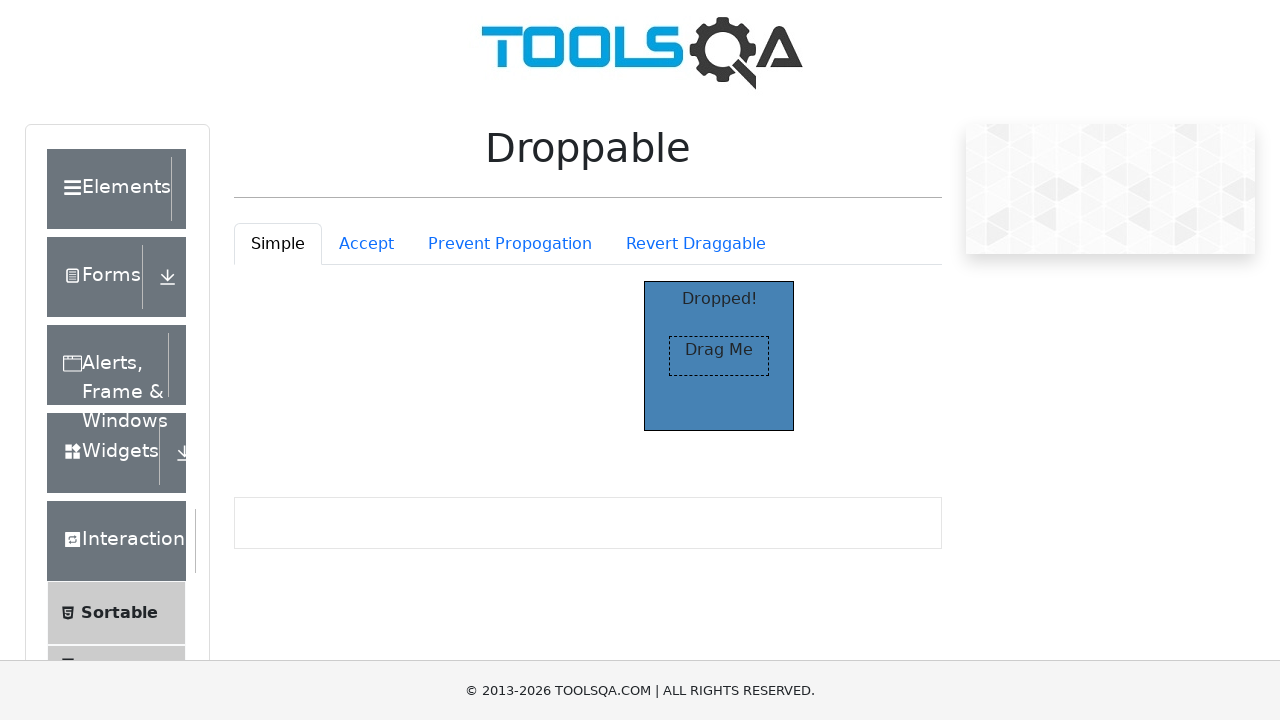

Verified drop was successful - droppable element now shows 'Dropped!' text
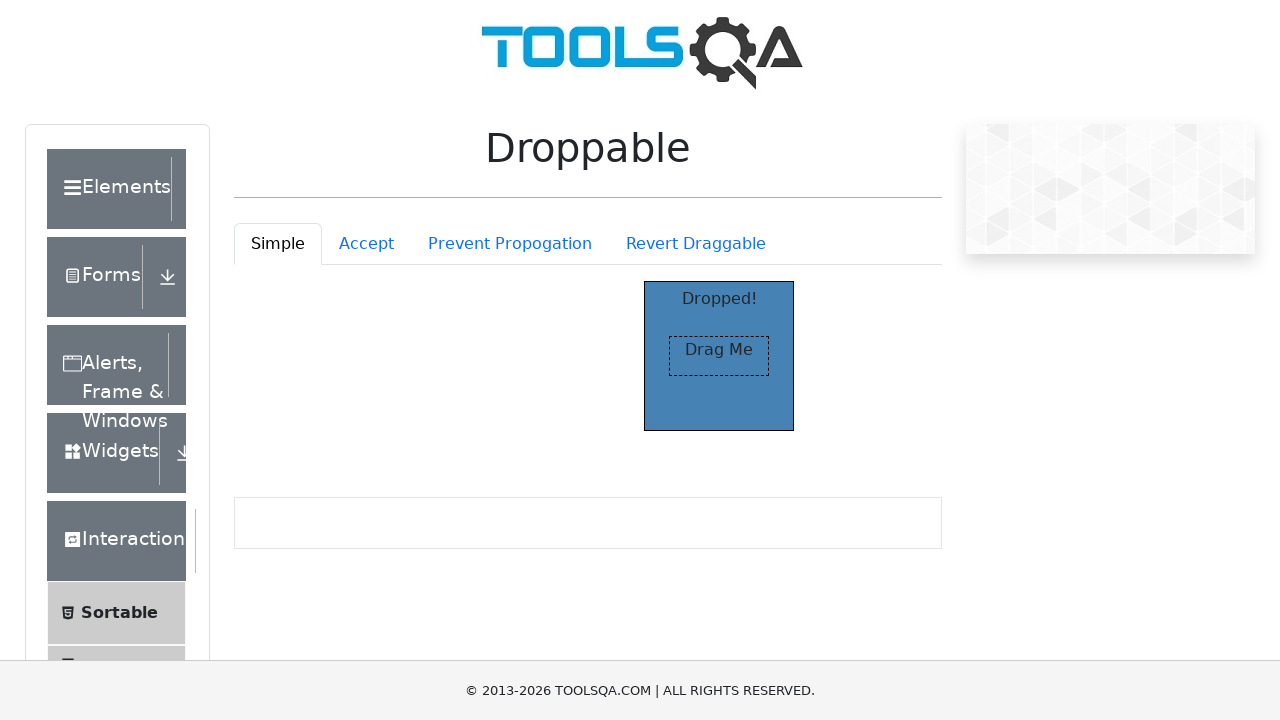

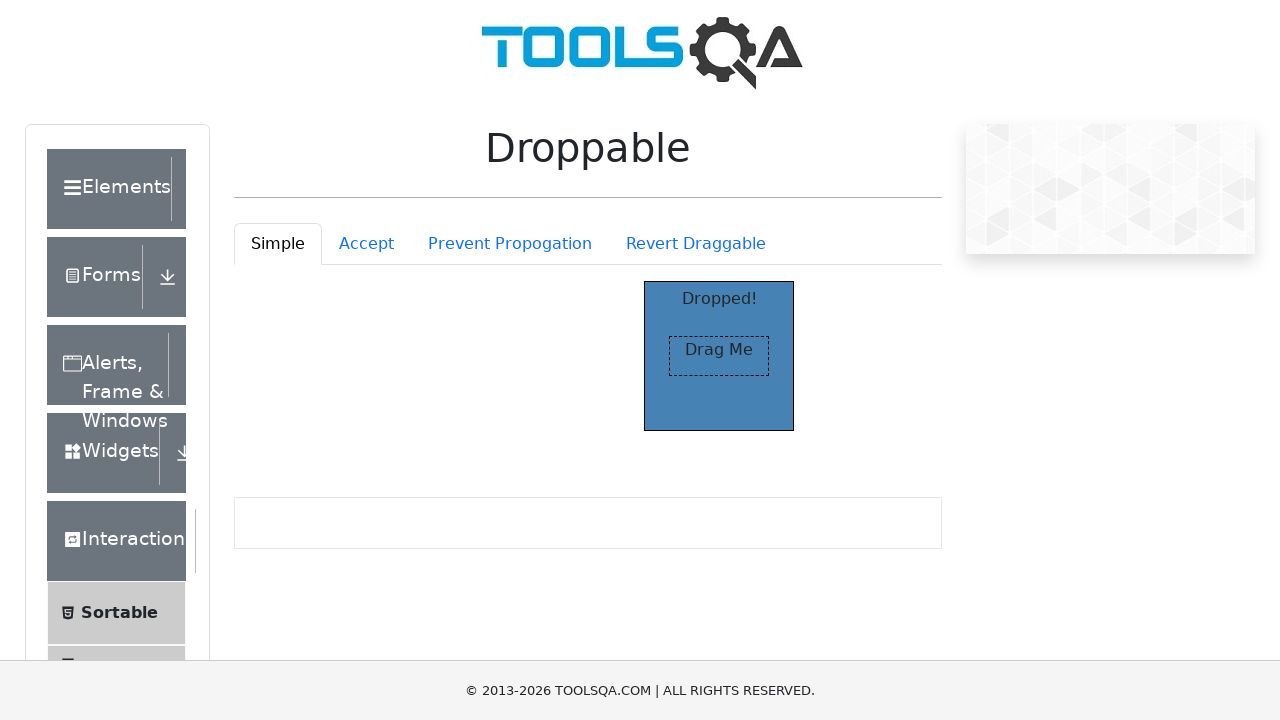